Tests JavaScript prompt alert handling by clicking a button to trigger a prompt, entering text, accepting the alert, and verifying the output

Starting URL: https://www.hyrtutorials.com/p/alertsdemo.html

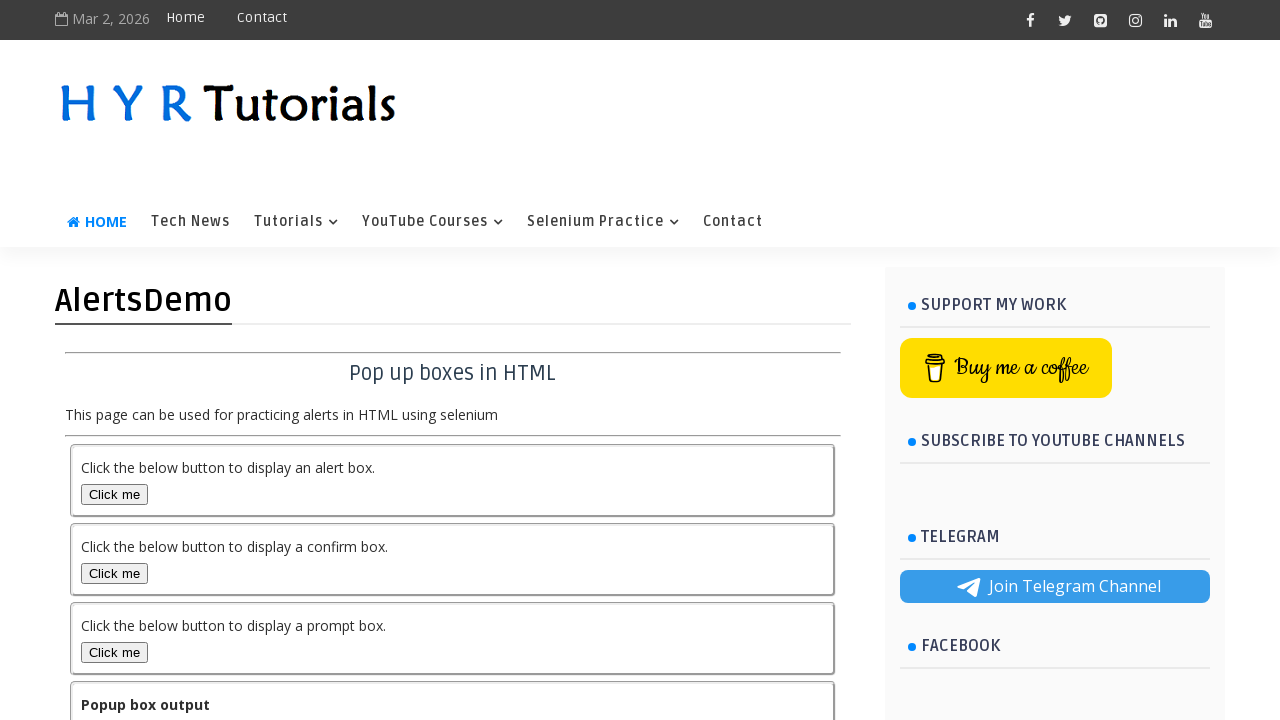

Clicked prompt box button to trigger alert at (114, 652) on #promptBox
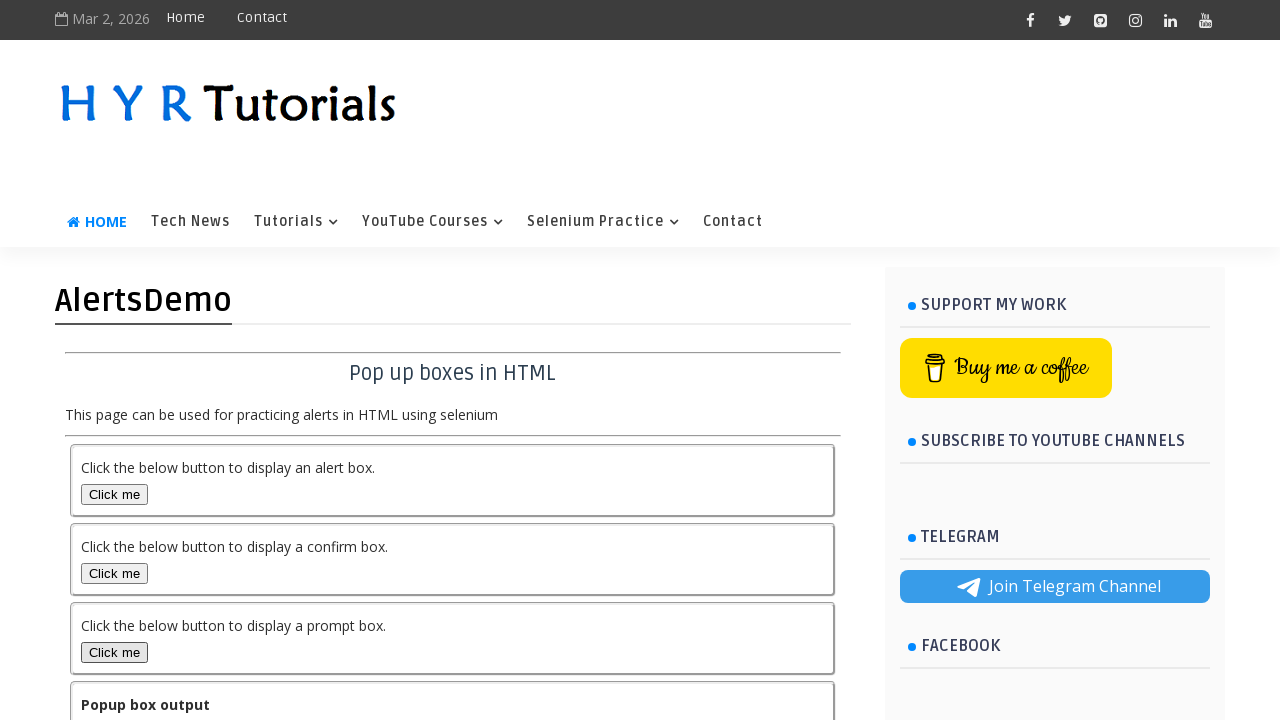

Set up dialog handler to accept prompt with text 'Michael Thompson'
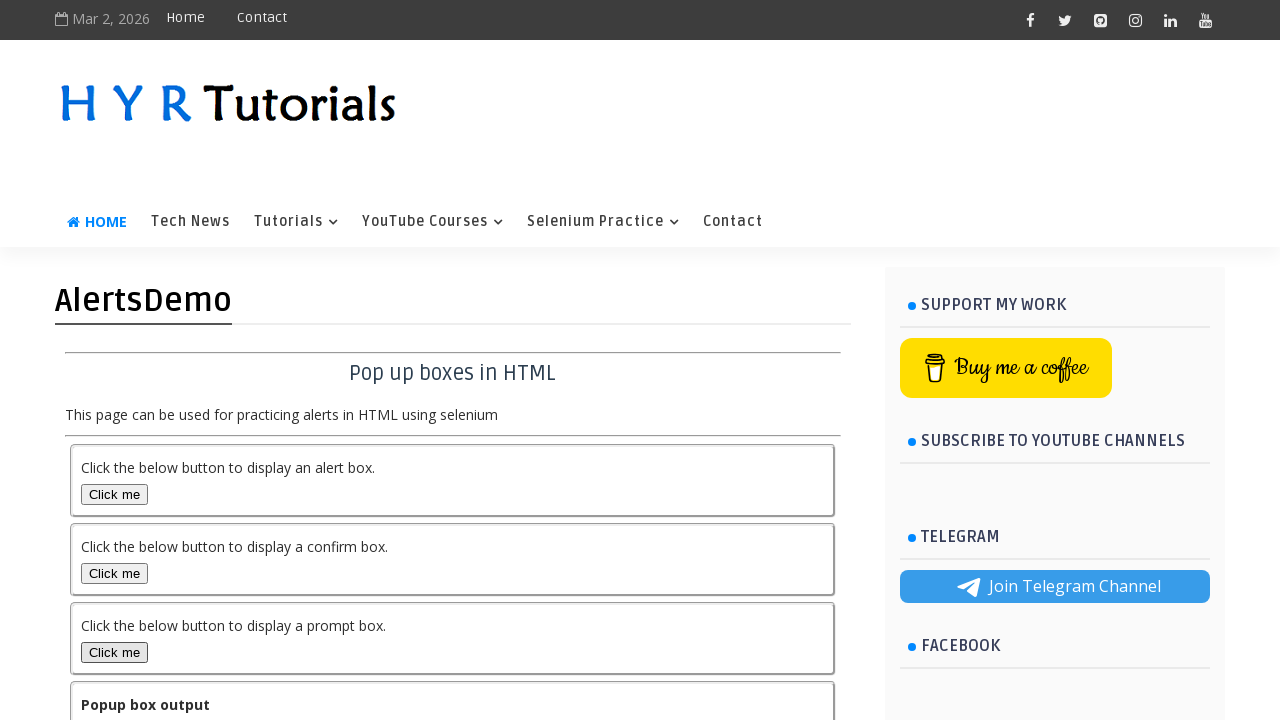

Clicked prompt box button again to trigger dialog with handler active at (114, 652) on #promptBox
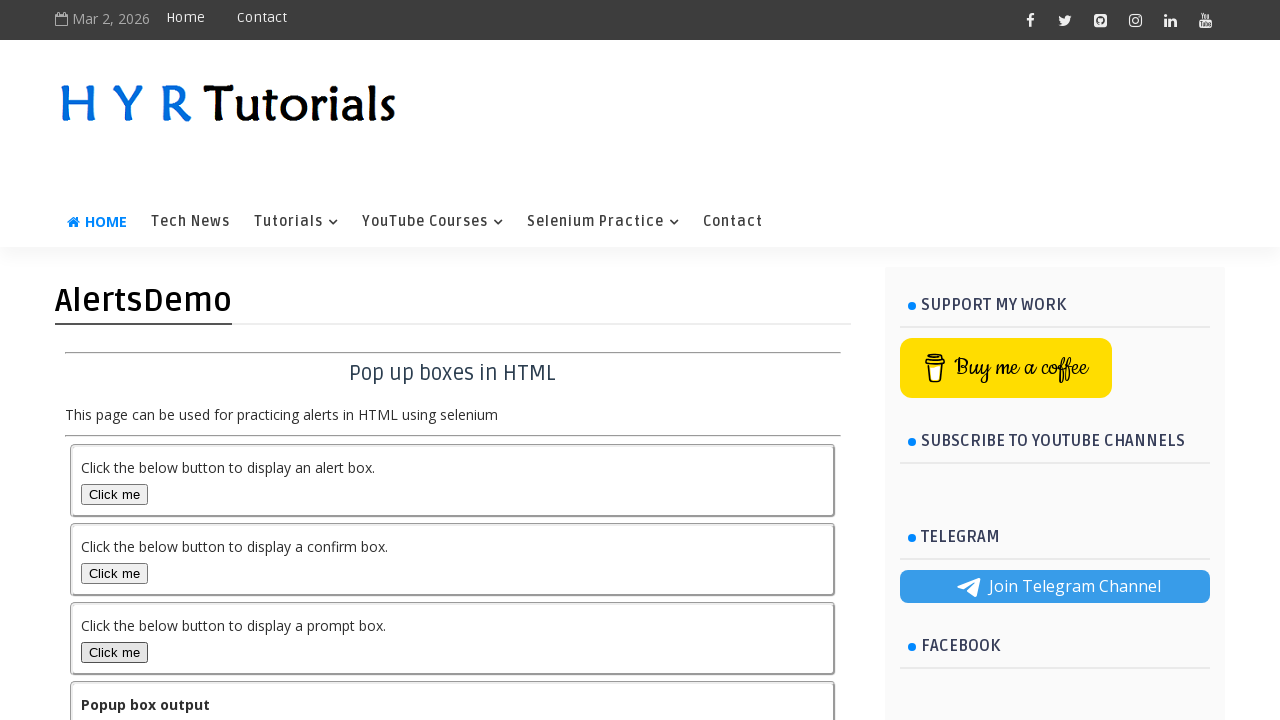

Output element loaded and displayed
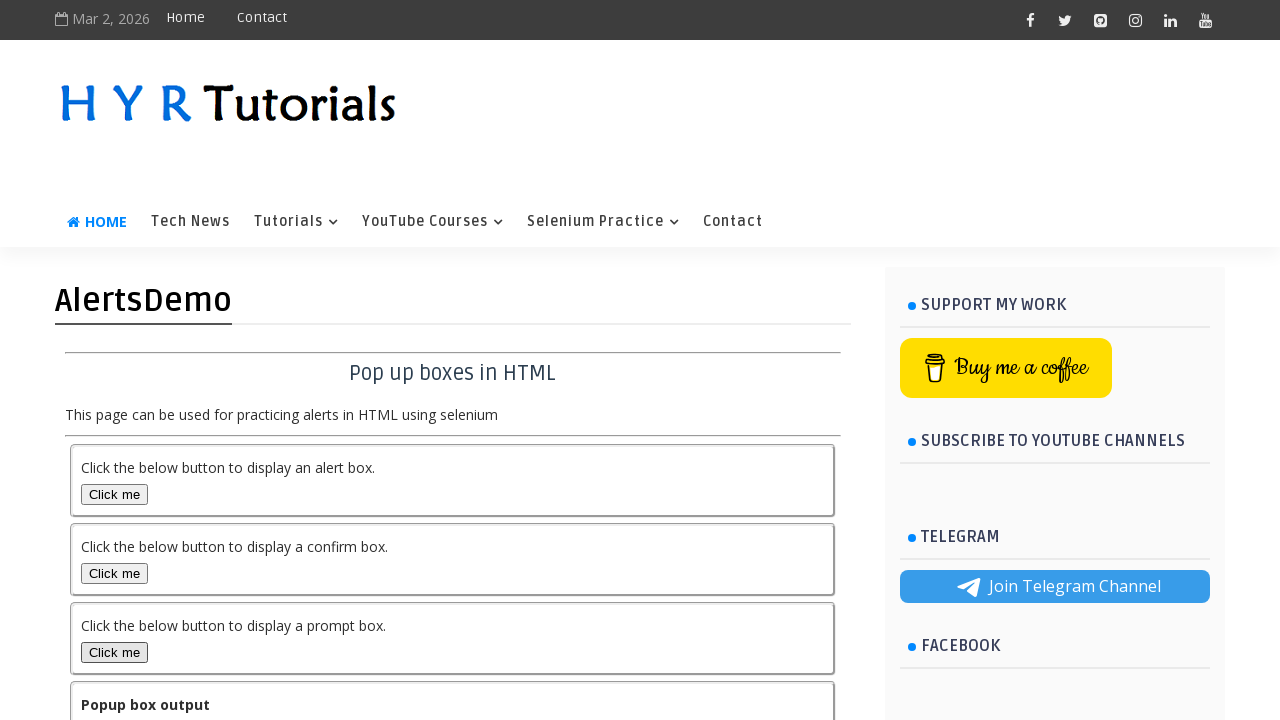

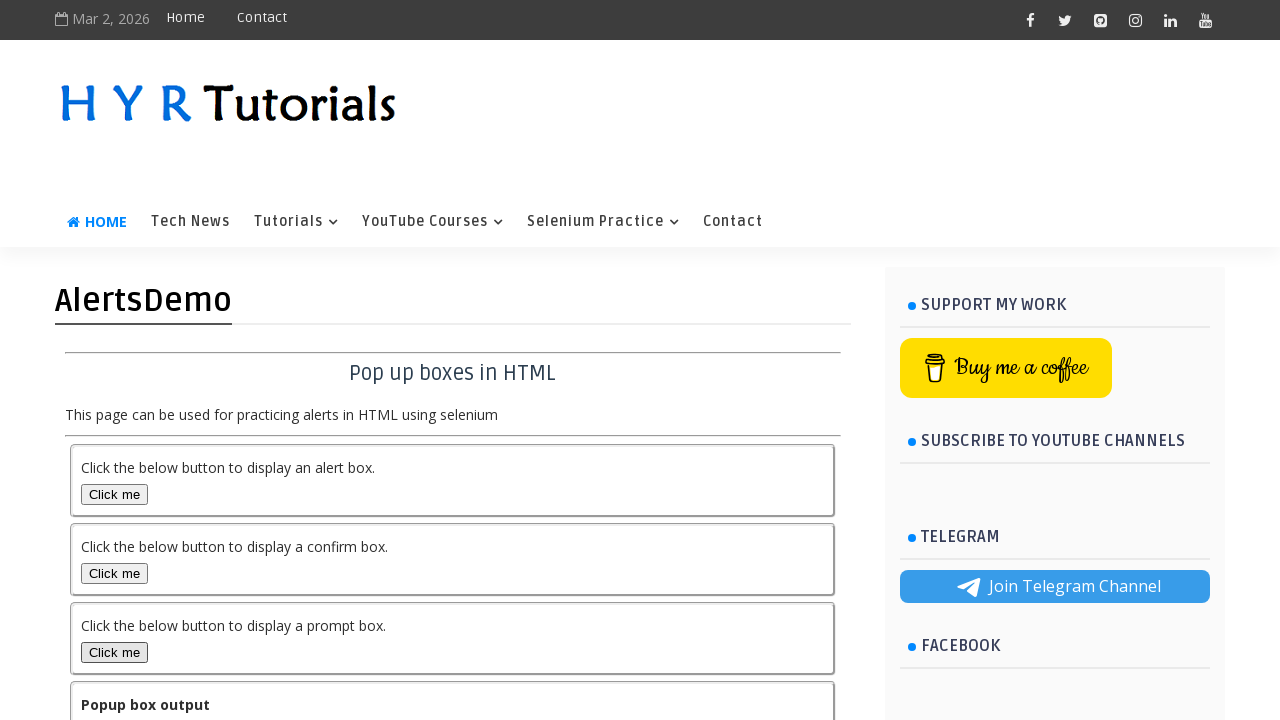